Tests e-commerce shopping cart functionality by adding specific vegetables (Cucumber, Brocolli, Beetroot) to cart, proceeding to checkout, and applying a promo code to verify the discount feature works.

Starting URL: https://rahulshettyacademy.com/seleniumPractise/

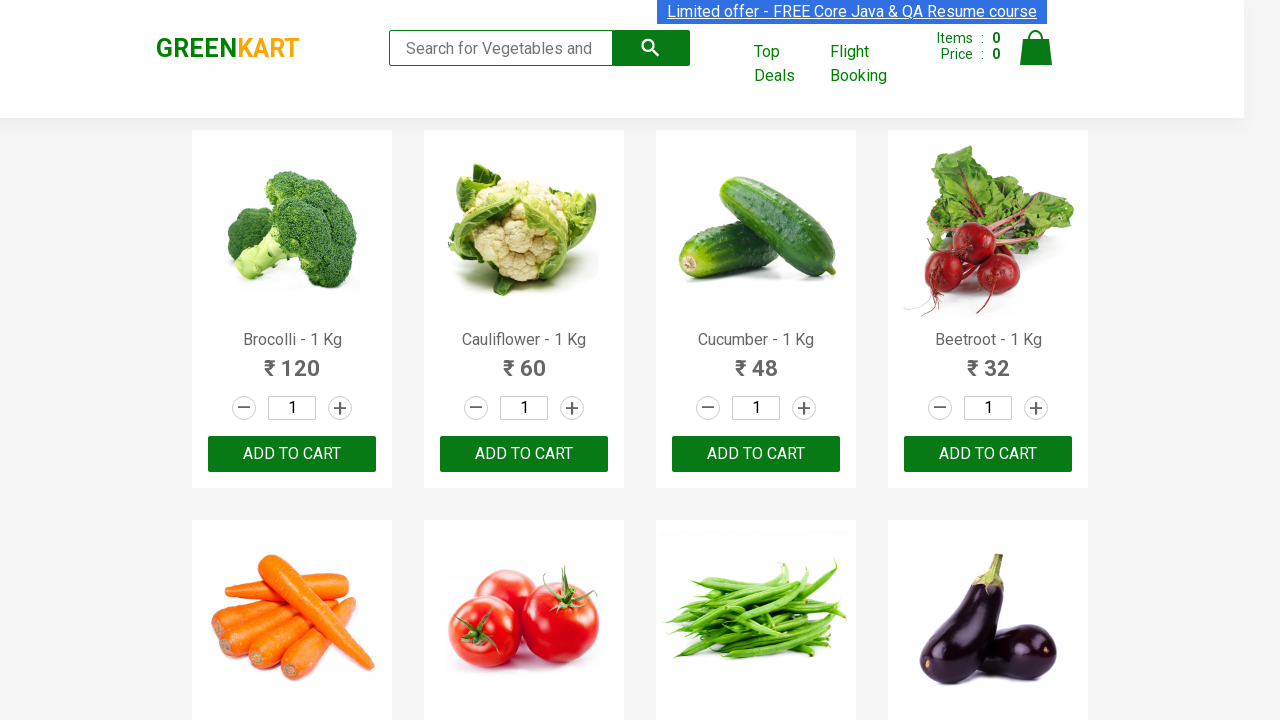

Products loaded - h4.product-name selector found
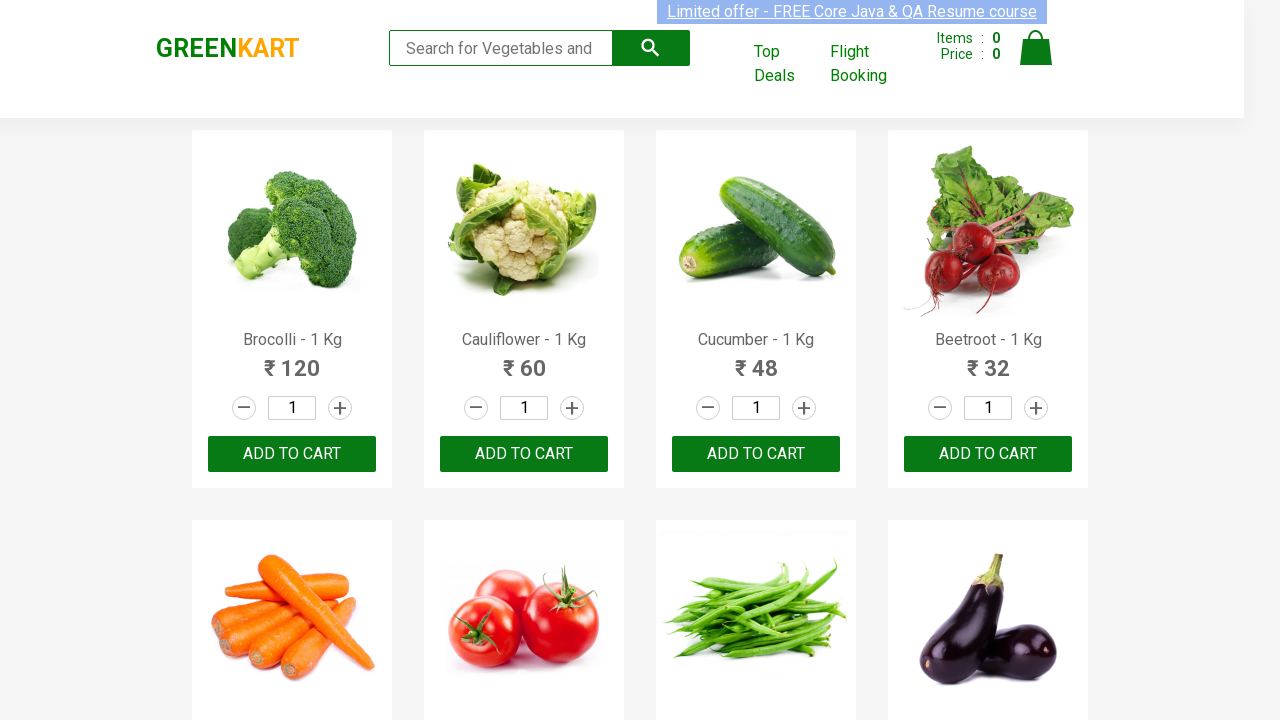

Retrieved all product name elements
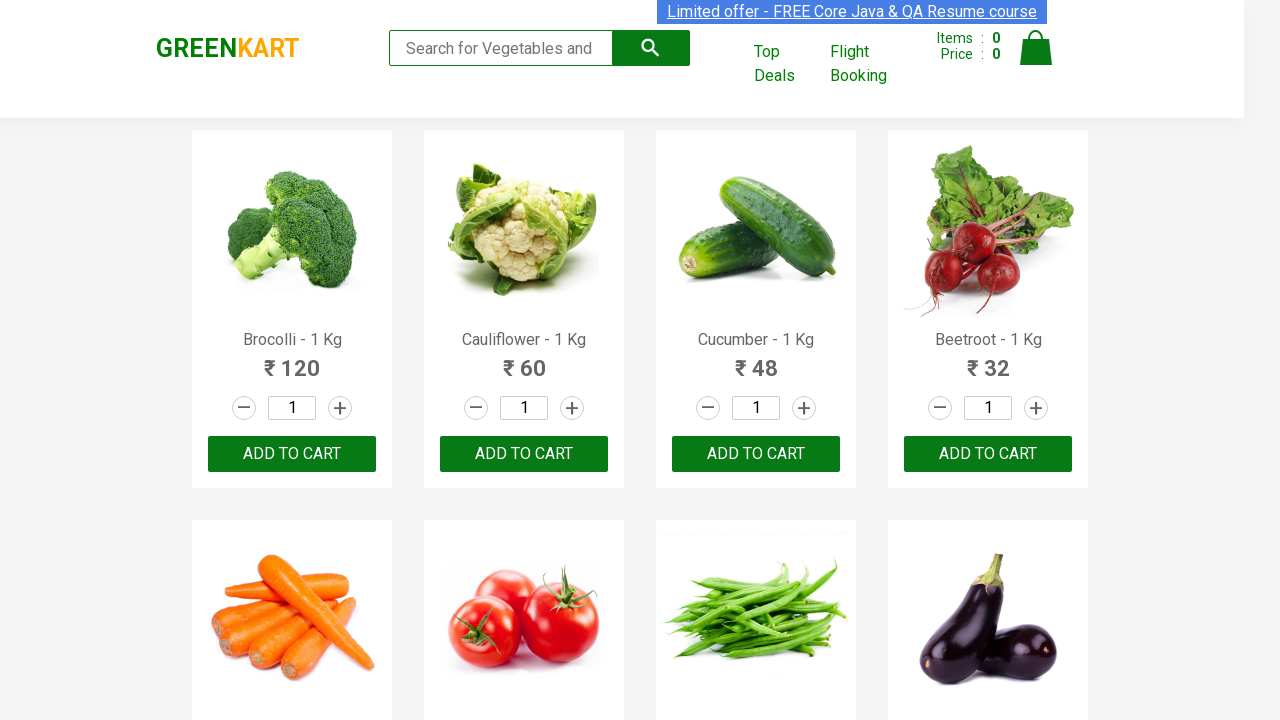

Added 'Brocolli' to cart at (292, 454) on xpath=//div[@class='product-action']/button >> nth=0
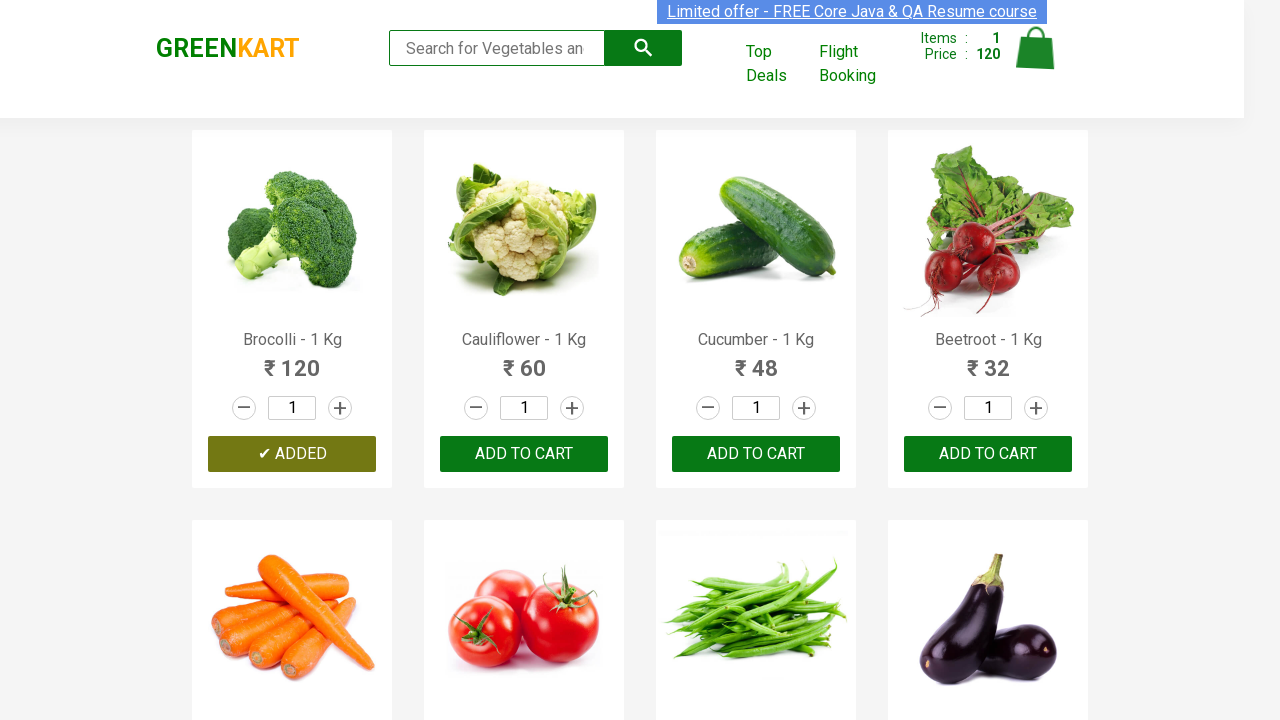

Added 'Cucumber' to cart at (756, 454) on xpath=//div[@class='product-action']/button >> nth=2
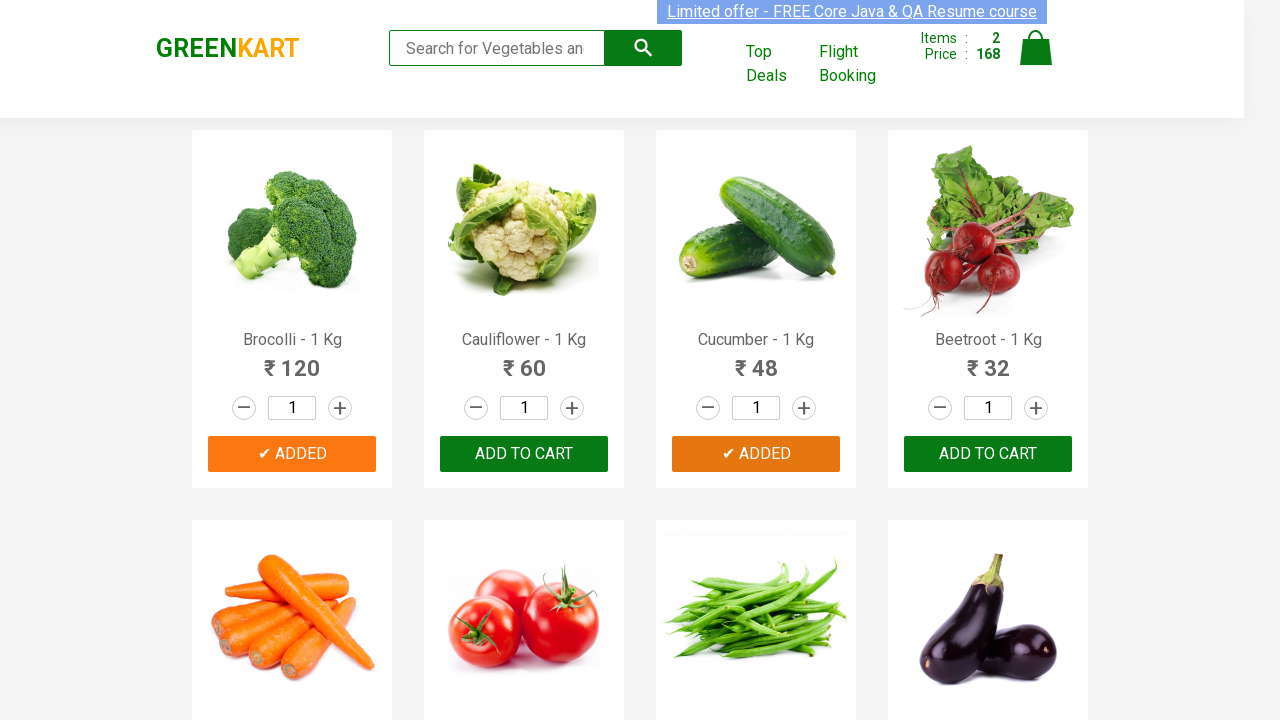

Added 'Beetroot' to cart at (988, 454) on xpath=//div[@class='product-action']/button >> nth=3
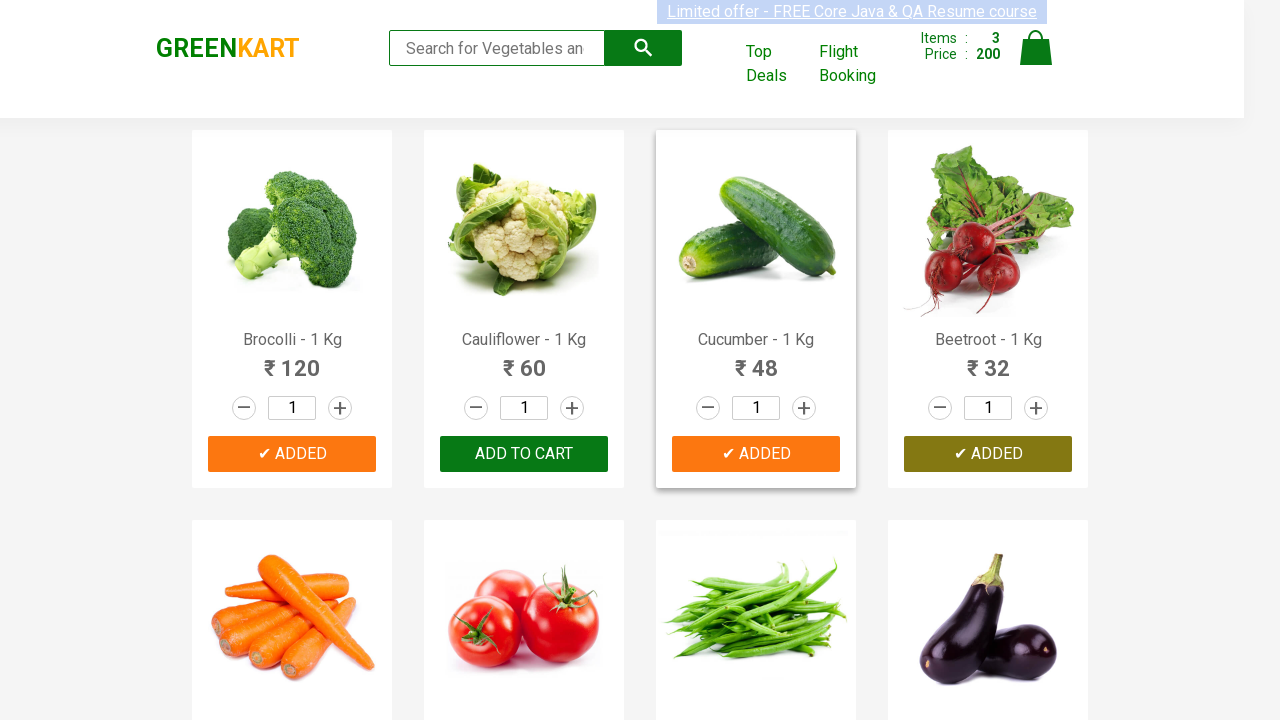

Clicked cart icon to view shopping cart at (1036, 48) on img[alt='Cart']
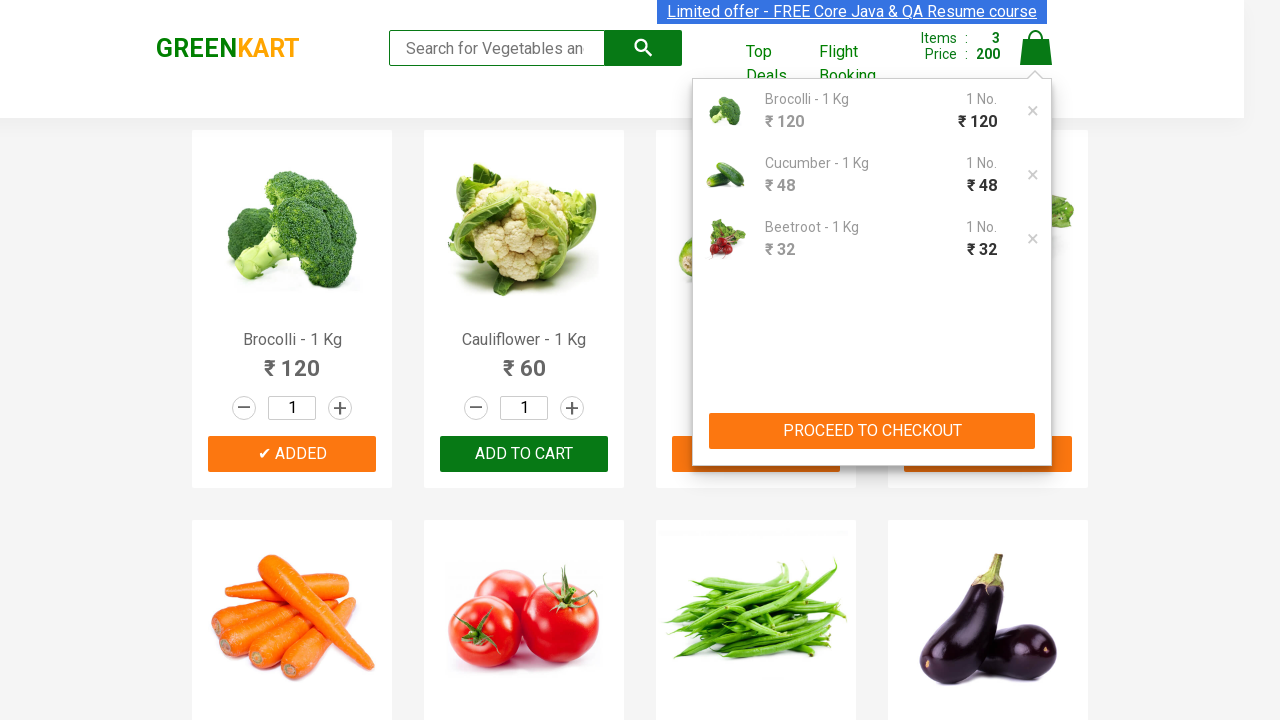

Clicked 'PROCEED TO CHECKOUT' button at (872, 431) on xpath=//button[contains(text(),'PROCEED TO CHECKOUT')]
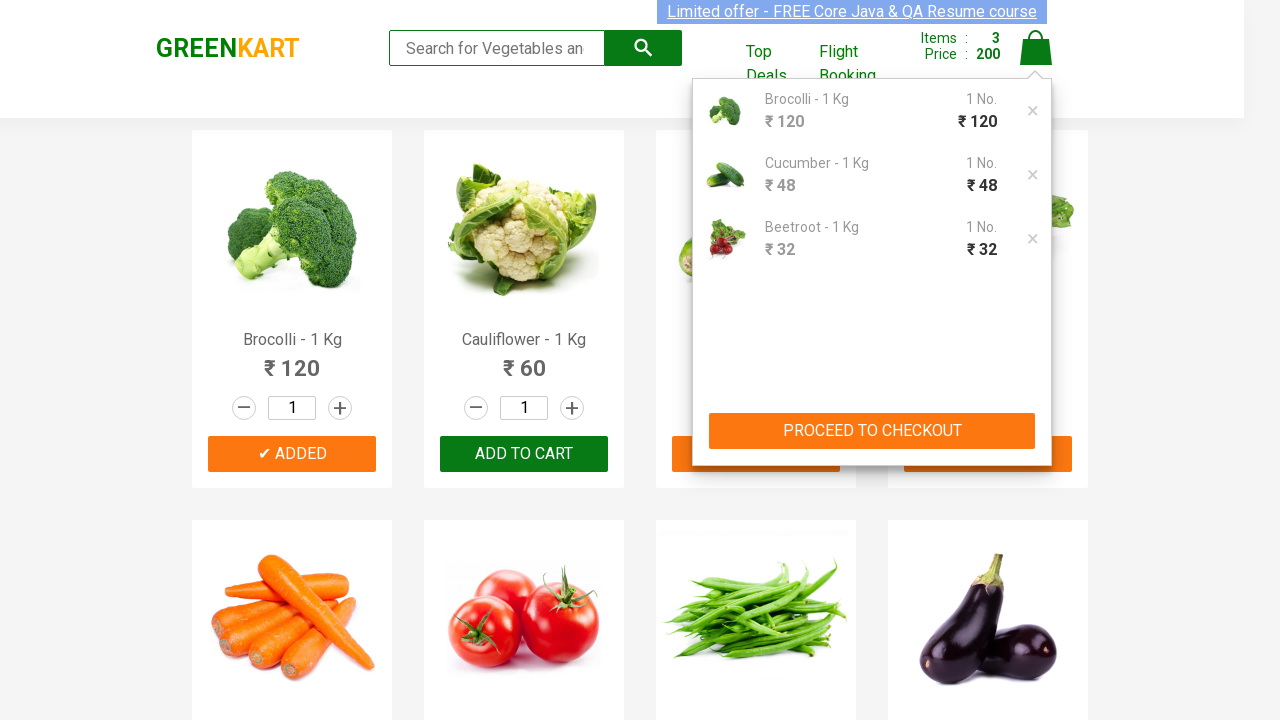

Checkout page loaded - promo code input field is visible
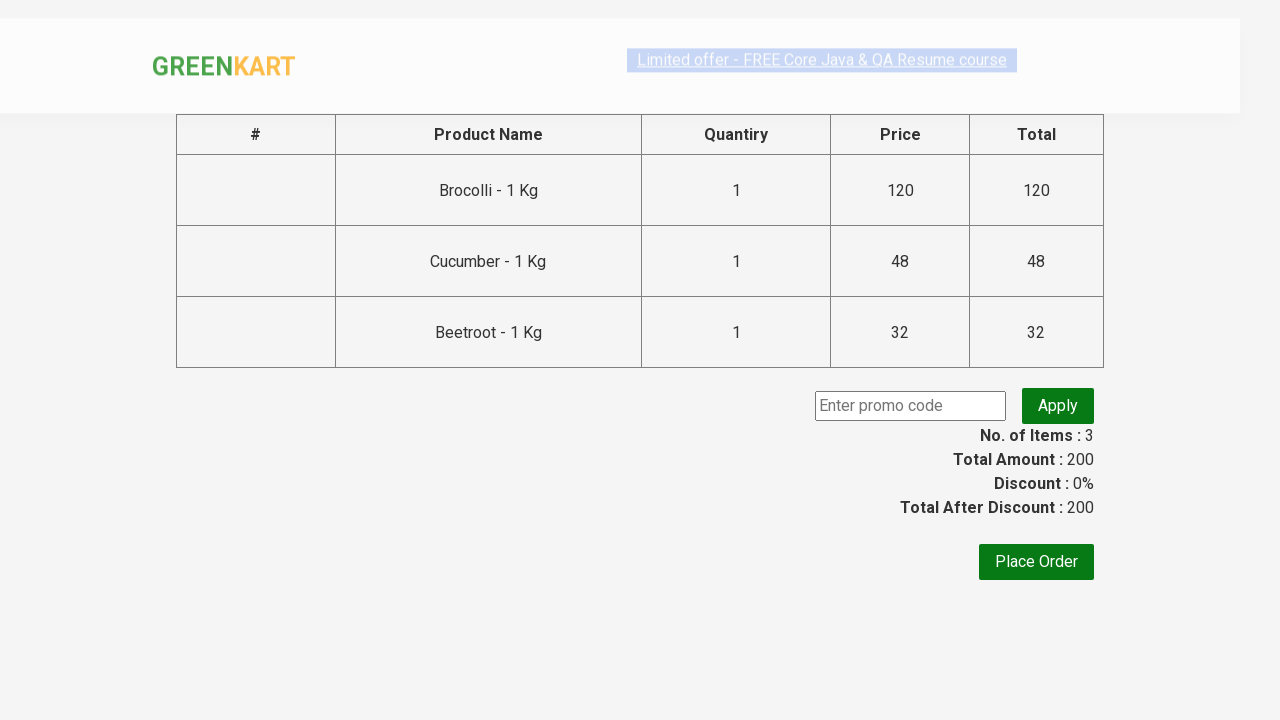

Entered promo code 'RahulShettyAcademy' on input.promoCode
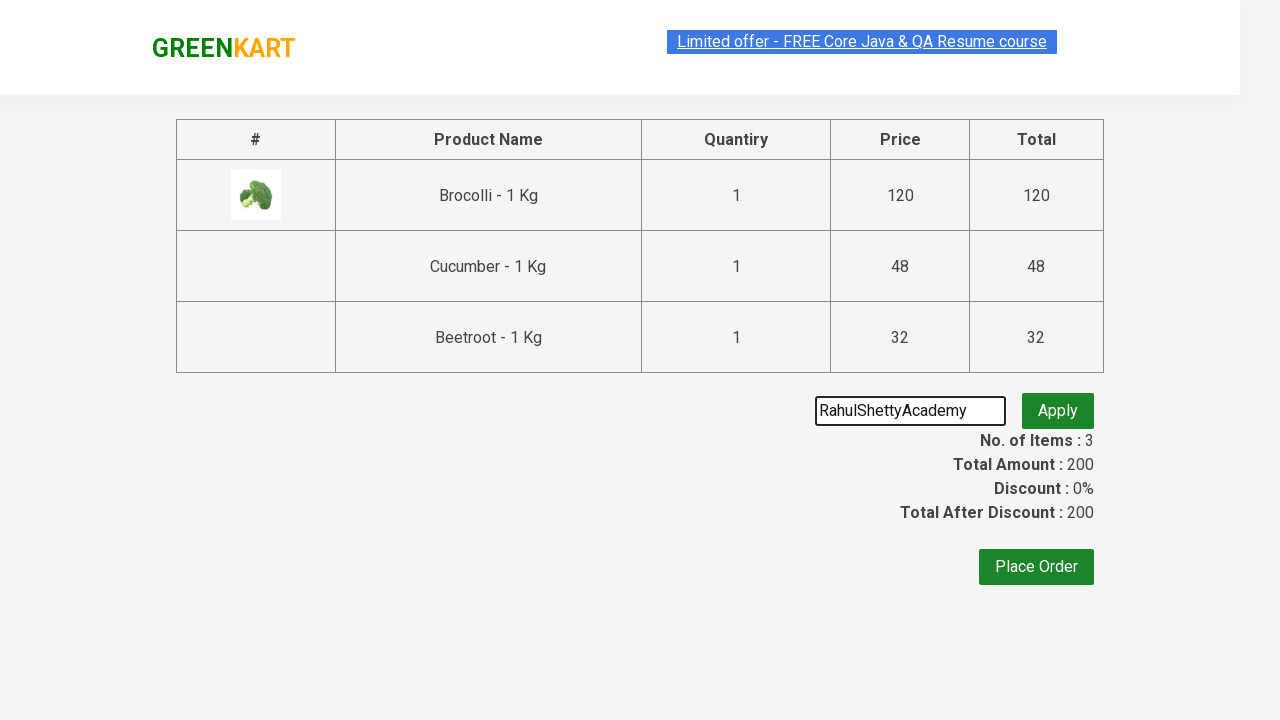

Clicked 'Apply' button to apply the promo code at (1058, 406) on button.promoBtn
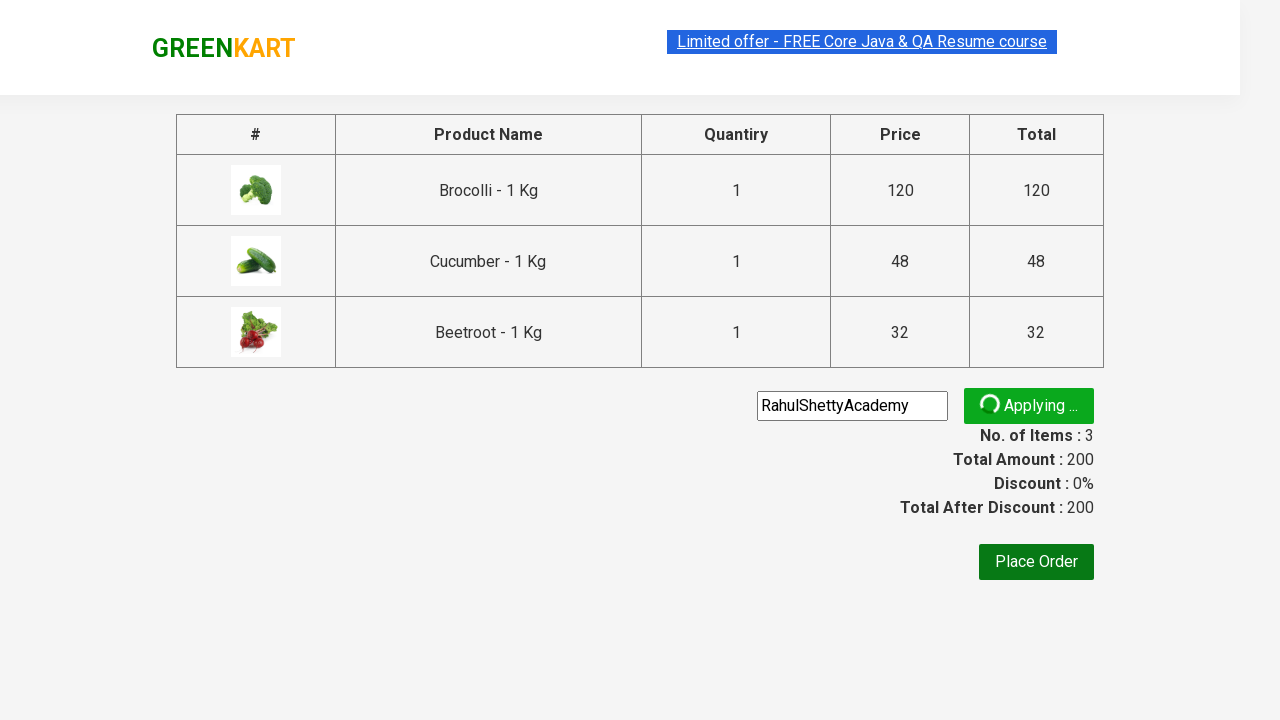

Promo code applied successfully - discount message displayed
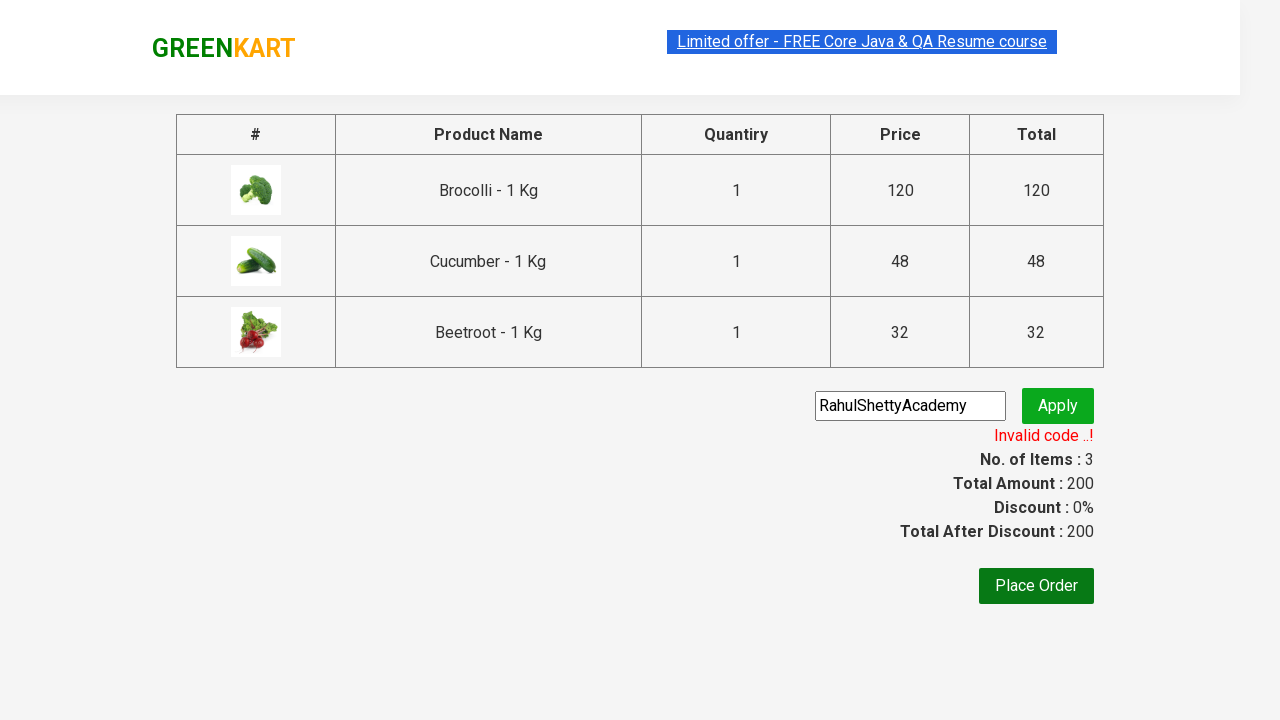

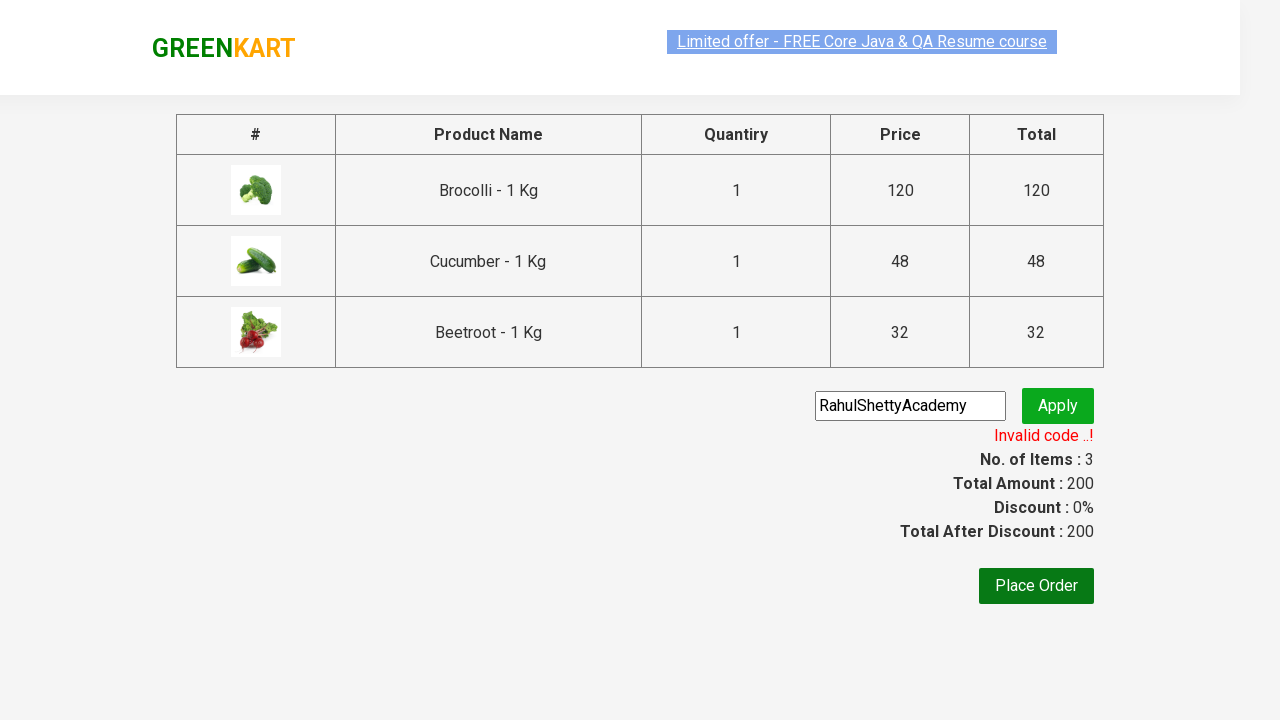